Tests various dropdown interactions including static dropdown selection, dynamic dropdown selection for origin and destination stations, and auto-suggestive dropdown with text input

Starting URL: https://rahulshettyacademy.com/dropdownsPractise/

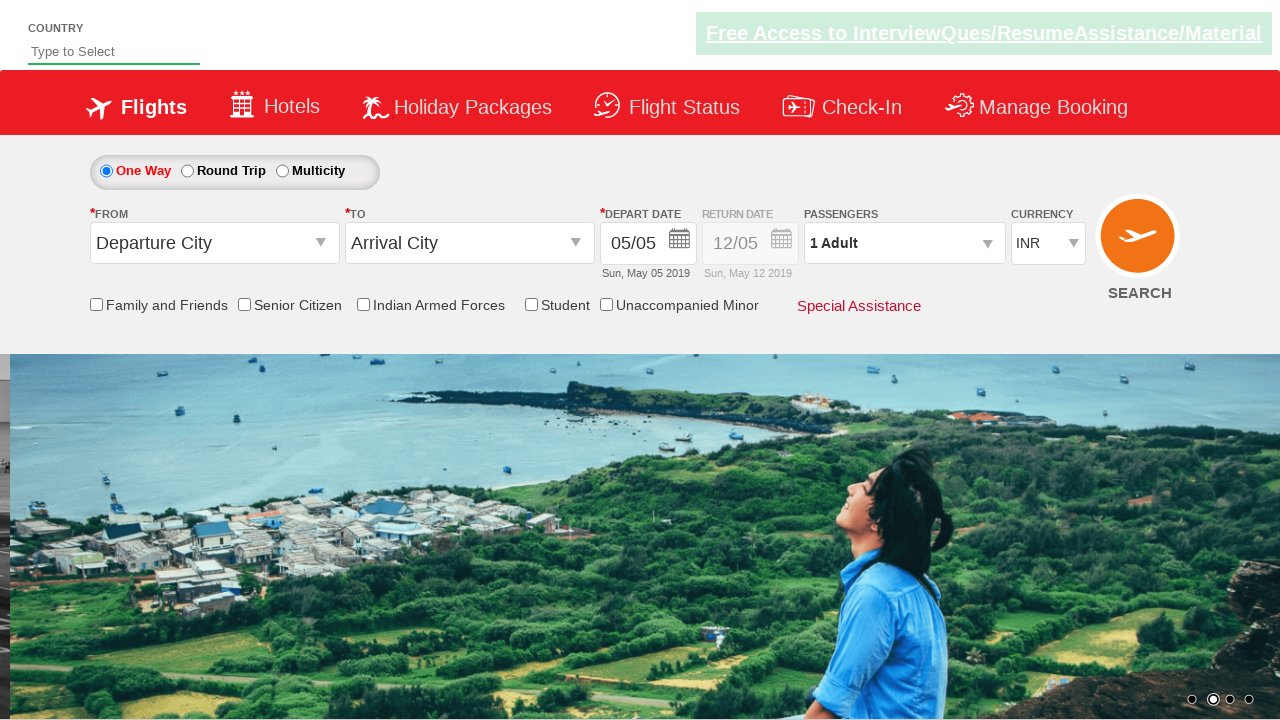

Selected currency from static dropdown at index 2 on select[name*='DropDownListCurrency']
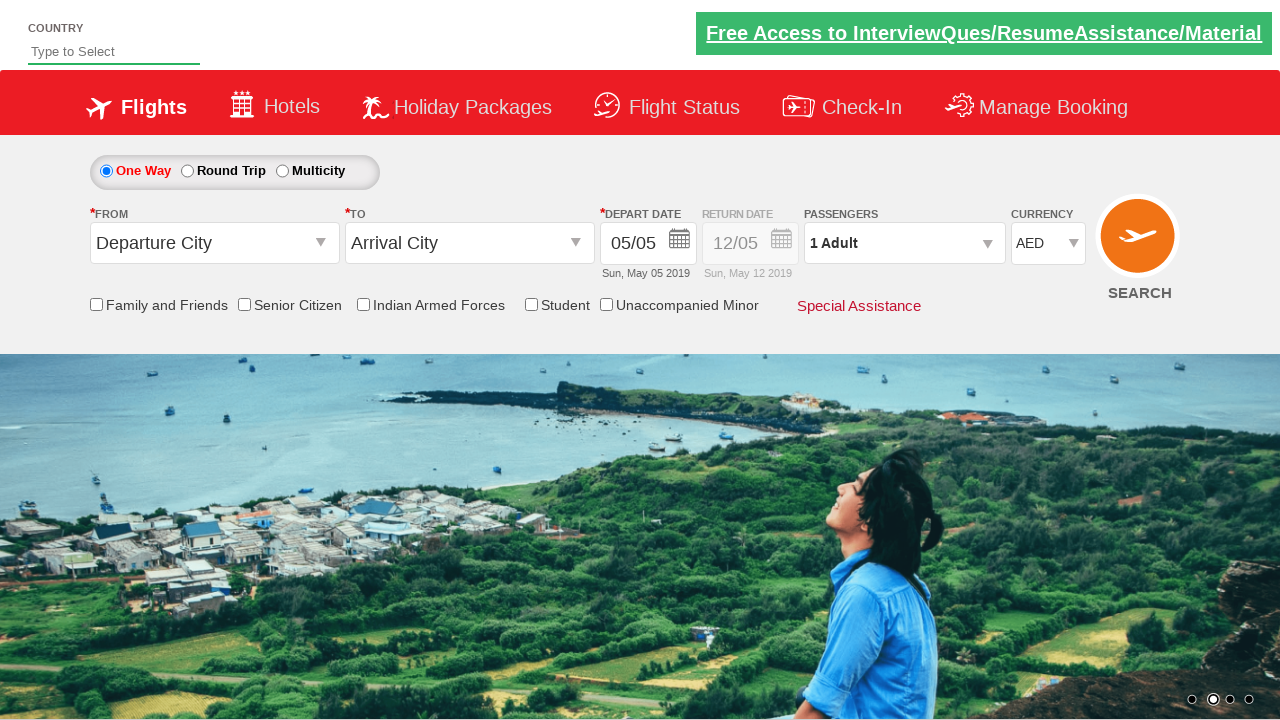

Clicked on origin station dropdown at (214, 243) on #ctl00_mainContent_ddl_originStation1_CTXT
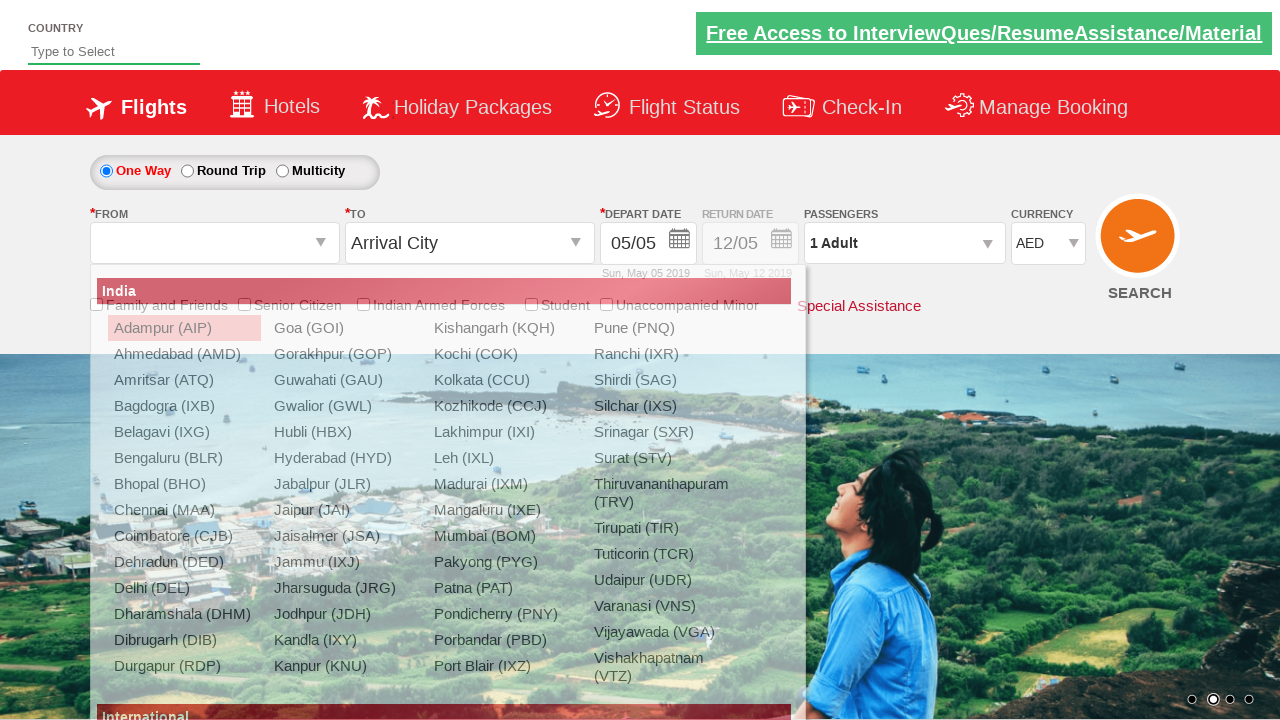

Selected IXG as origin station at (184, 432) on xpath=//li/a[@value='IXG']
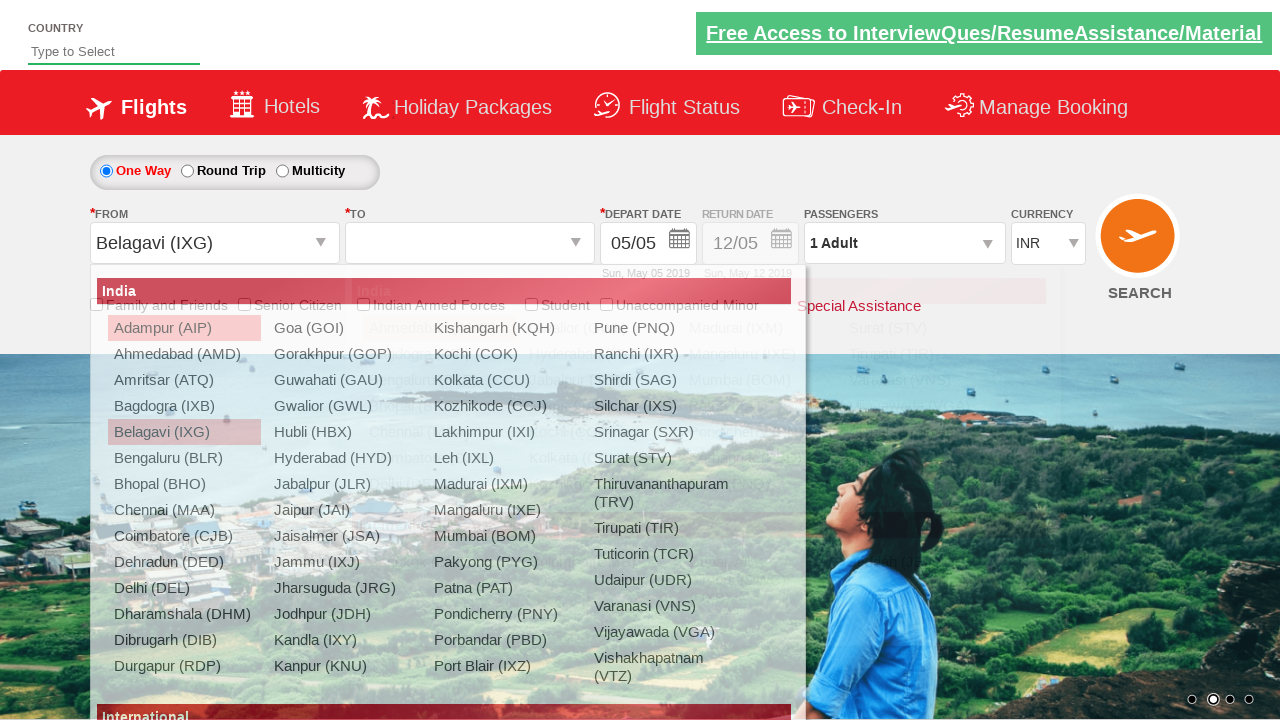

Selected BLR as destination station at (439, 380) on (//li/a[@value='BLR'])[2]
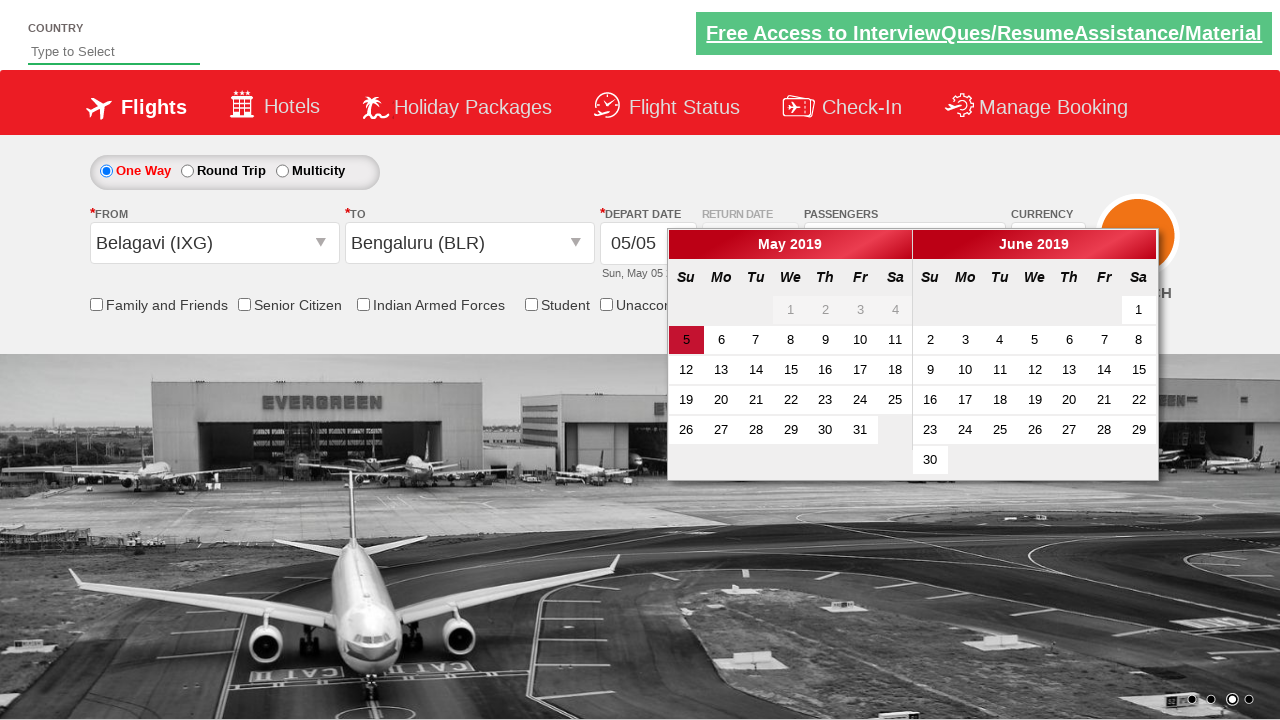

Typed 'ind' in auto-suggestive field on #autosuggest
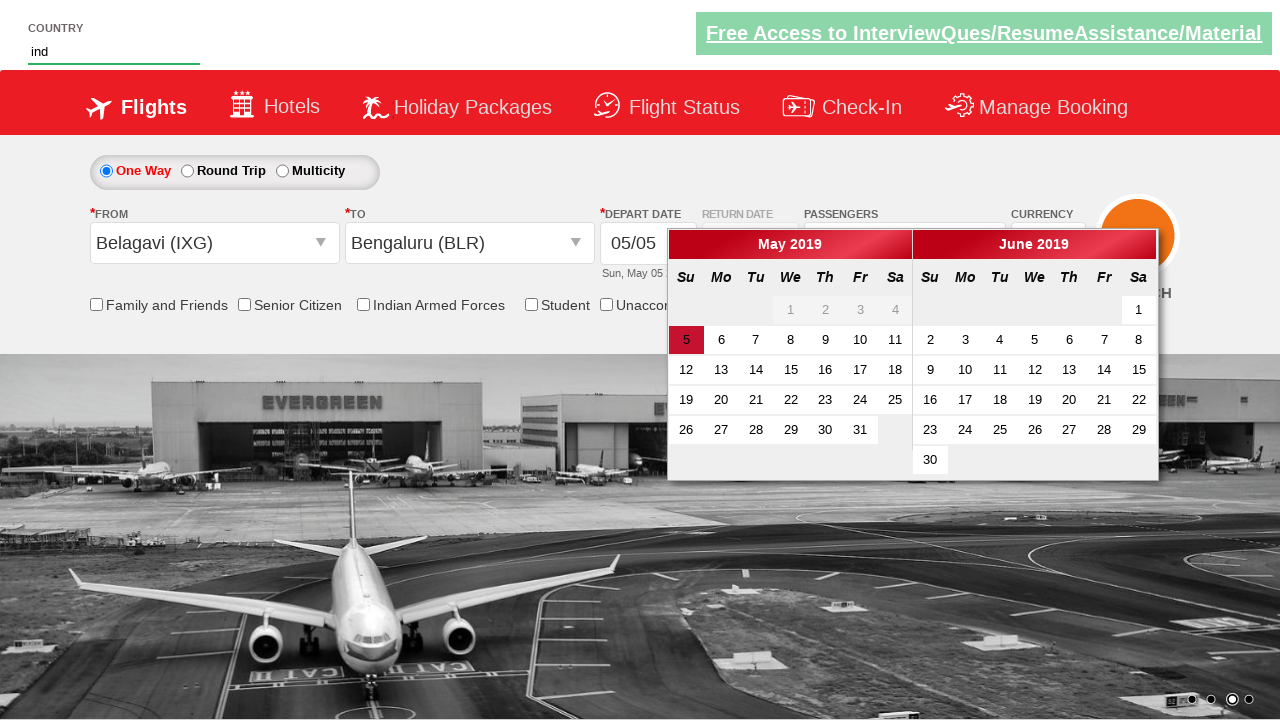

Auto-suggestive dropdown suggestions appeared
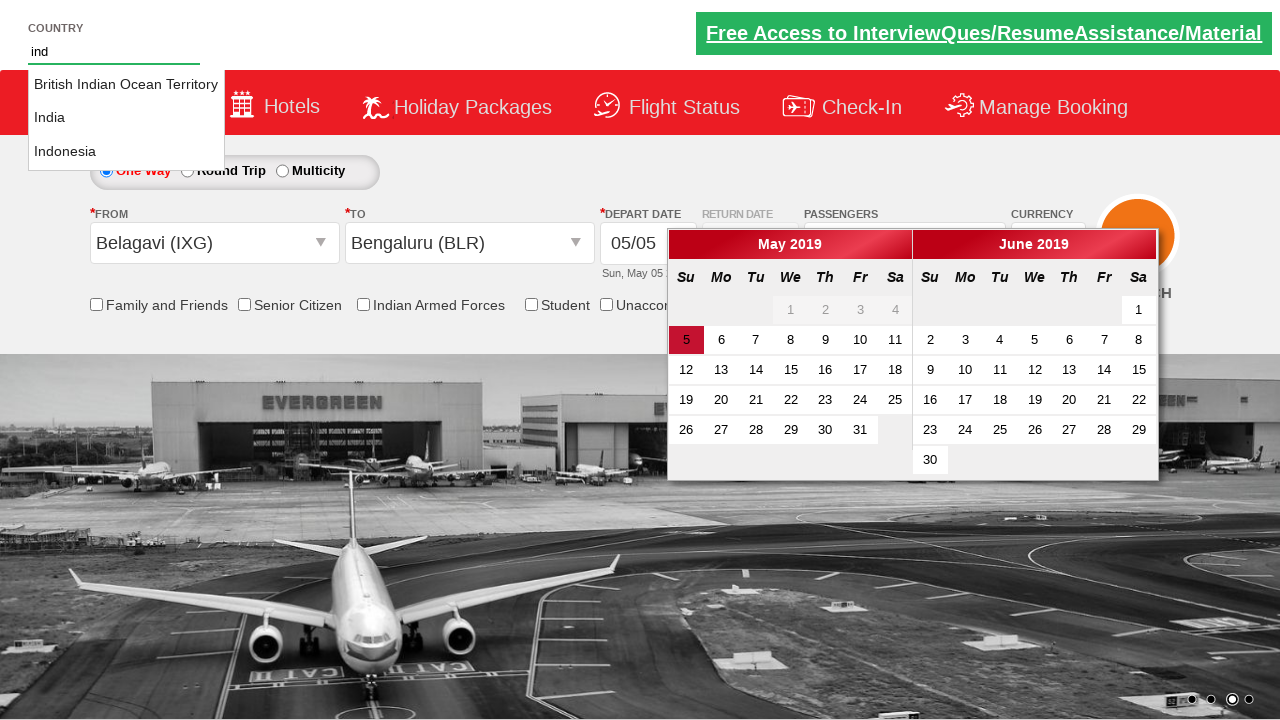

Selected 'India' from auto-suggestive dropdown at (126, 118) on xpath=//li[@class='ui-menu-item']/a >> nth=1
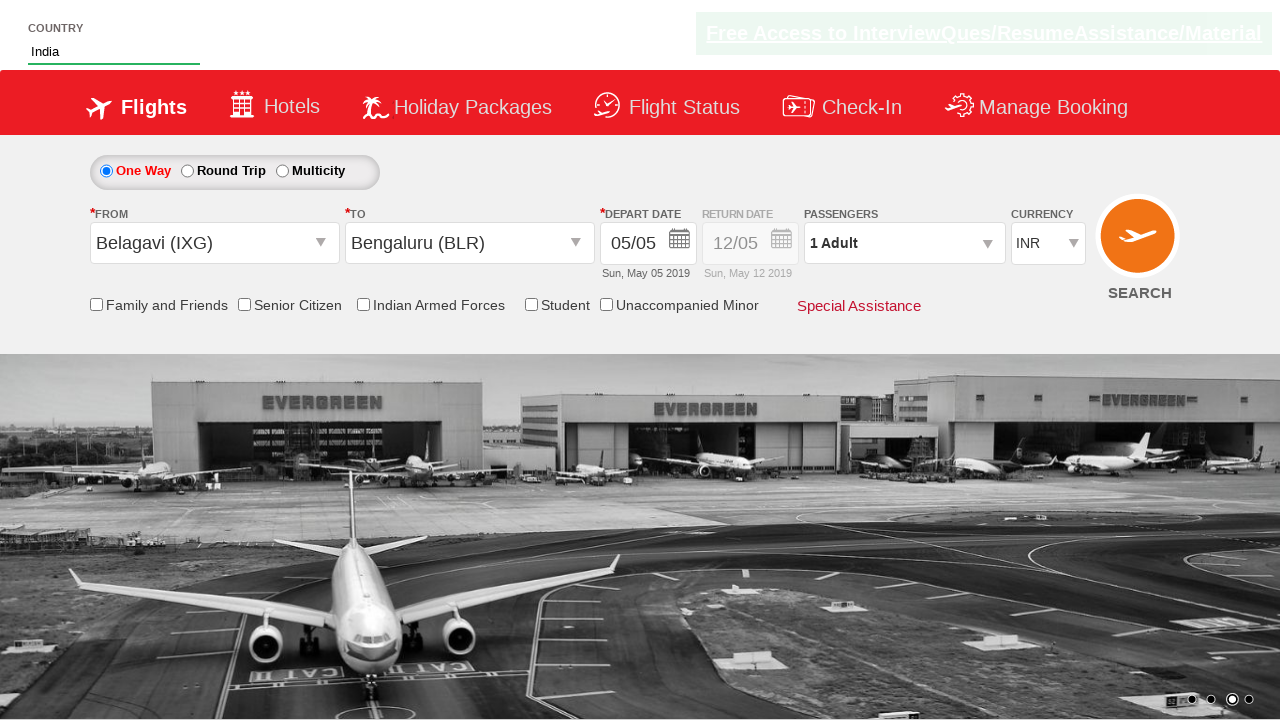

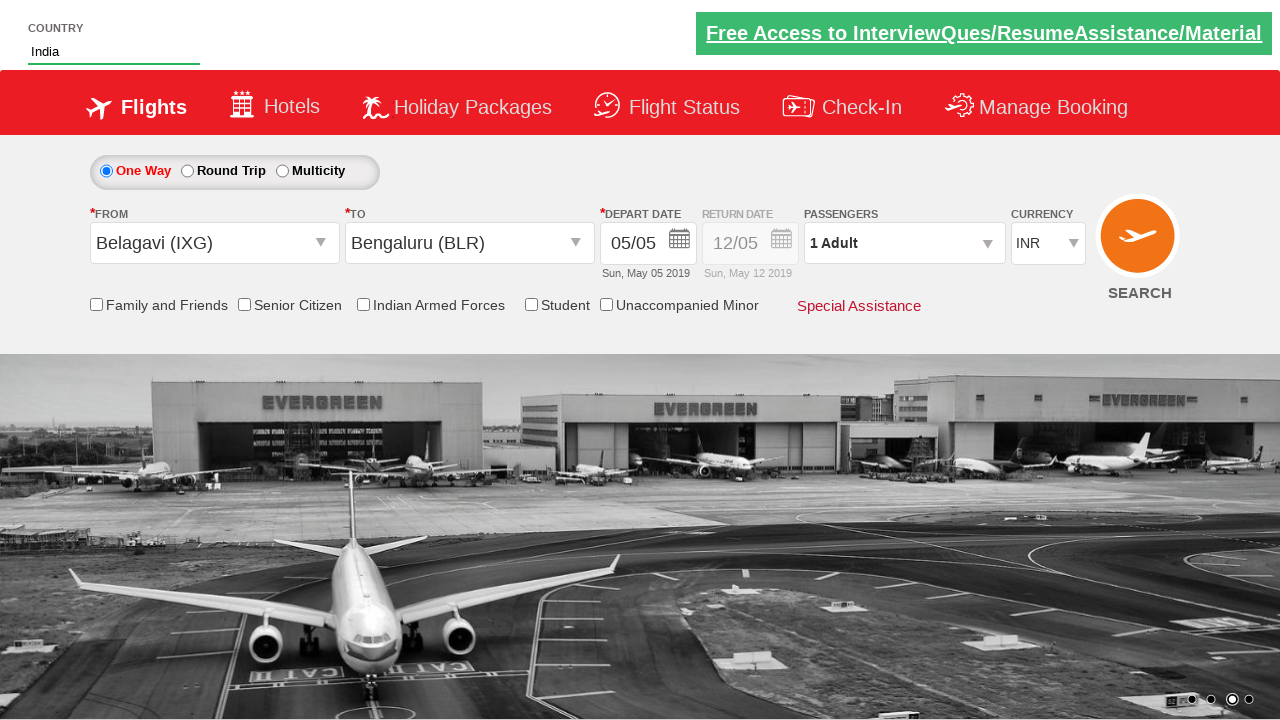